Clicks the submit button on a form and handles the resulting alert dialogs

Starting URL: https://testeroprogramowania.github.io/selenium/basics.html

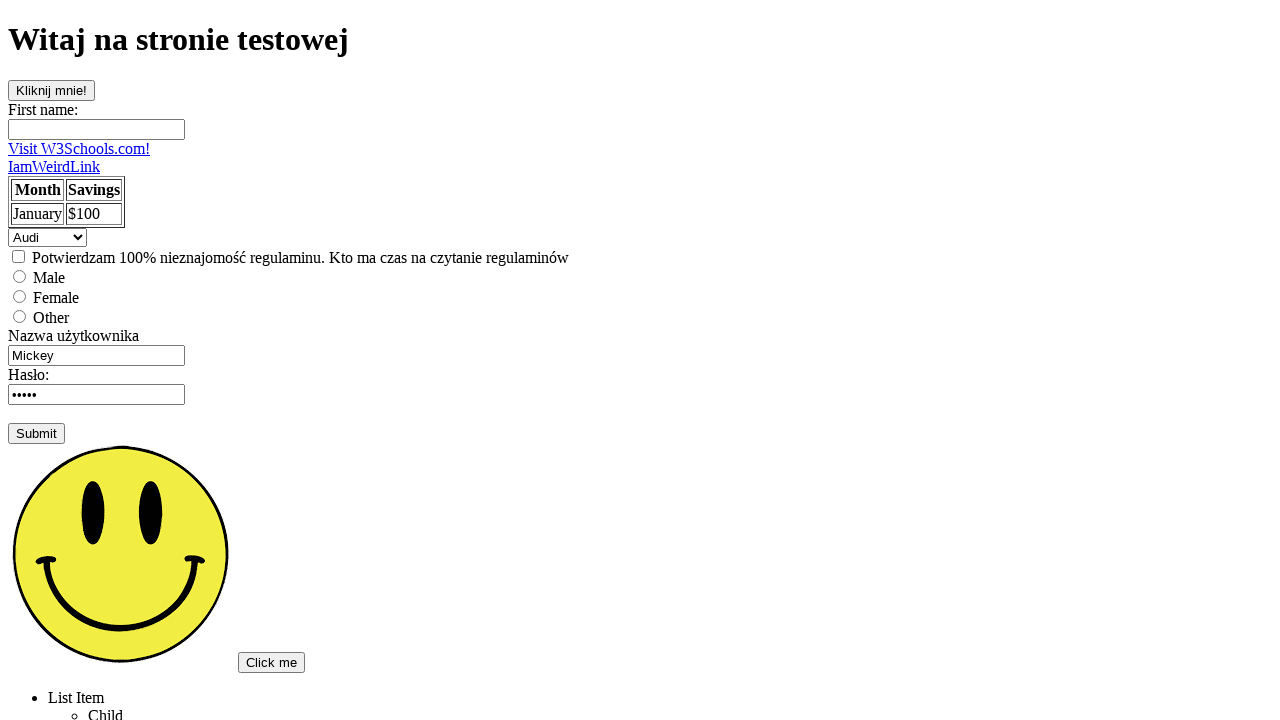

Set up dialog handler to accept alerts
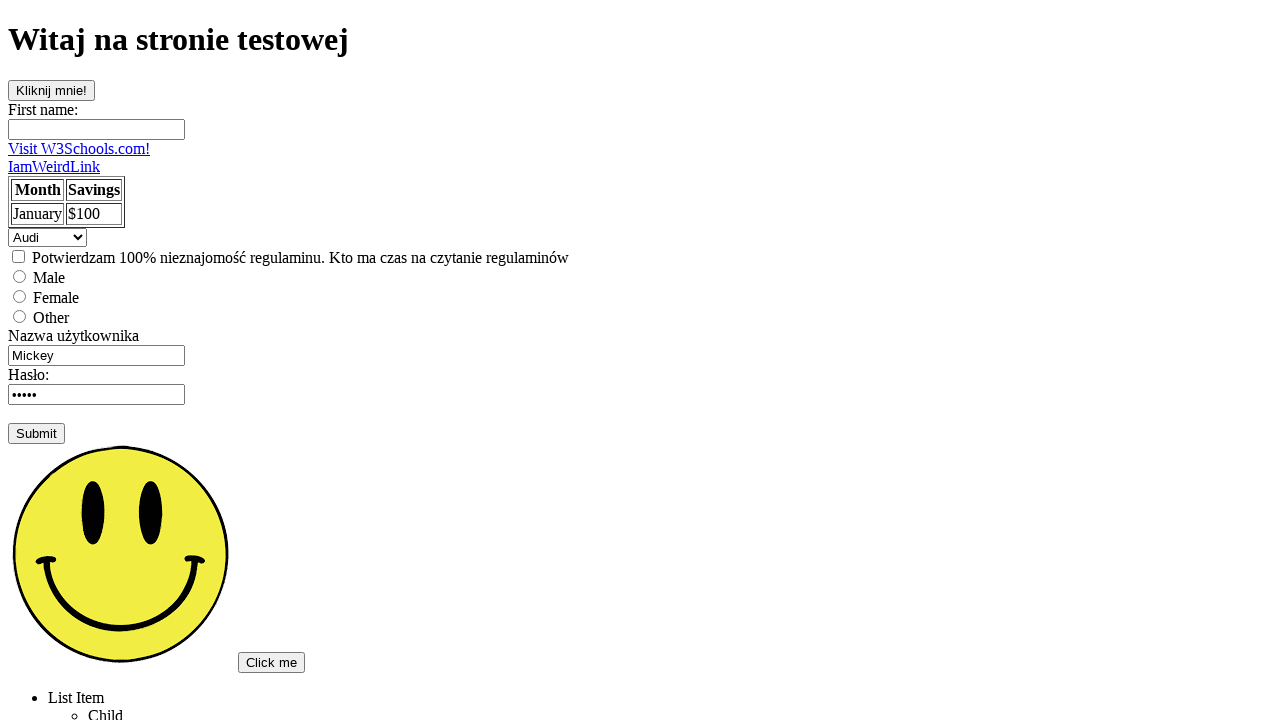

Clicked the submit button on the form at (36, 433) on body > form:nth-child(17) > input[type=submit]:nth-child(8)
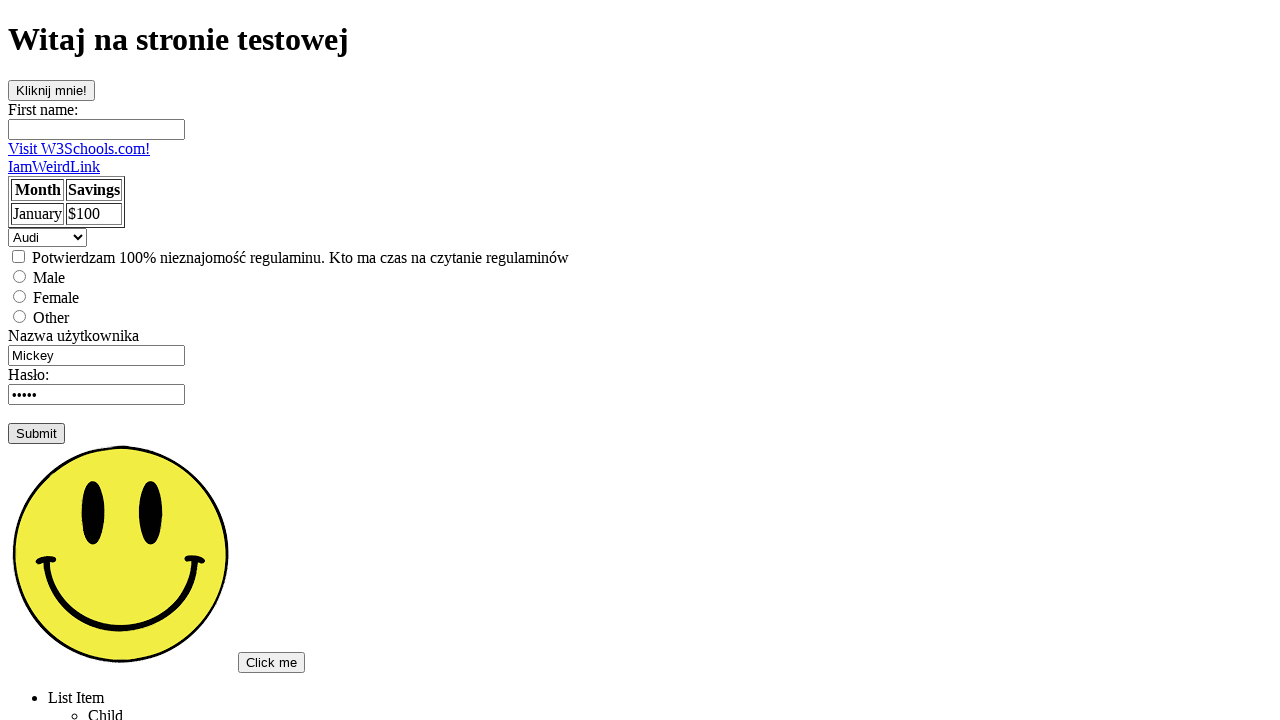

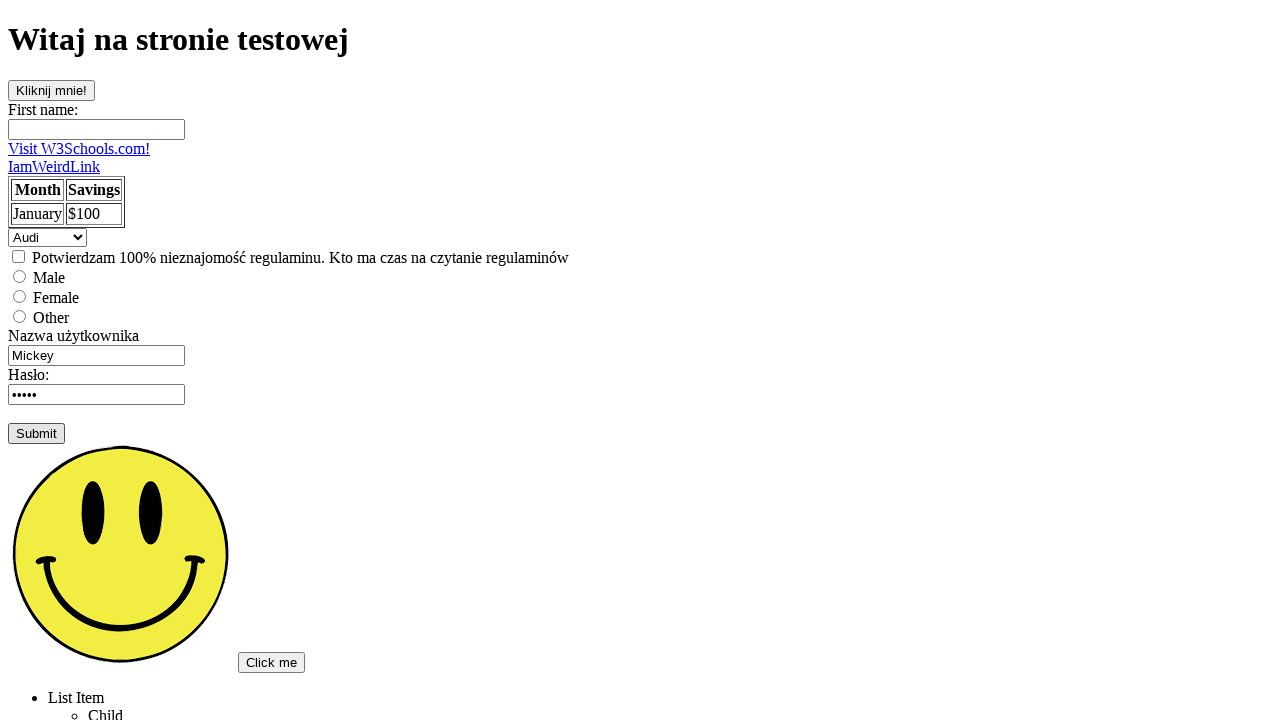